Tests a todo list application by adding tasks, marking them as complete with checkboxes, and deleting tasks.

Starting URL: https://todomakers.vercel.app/

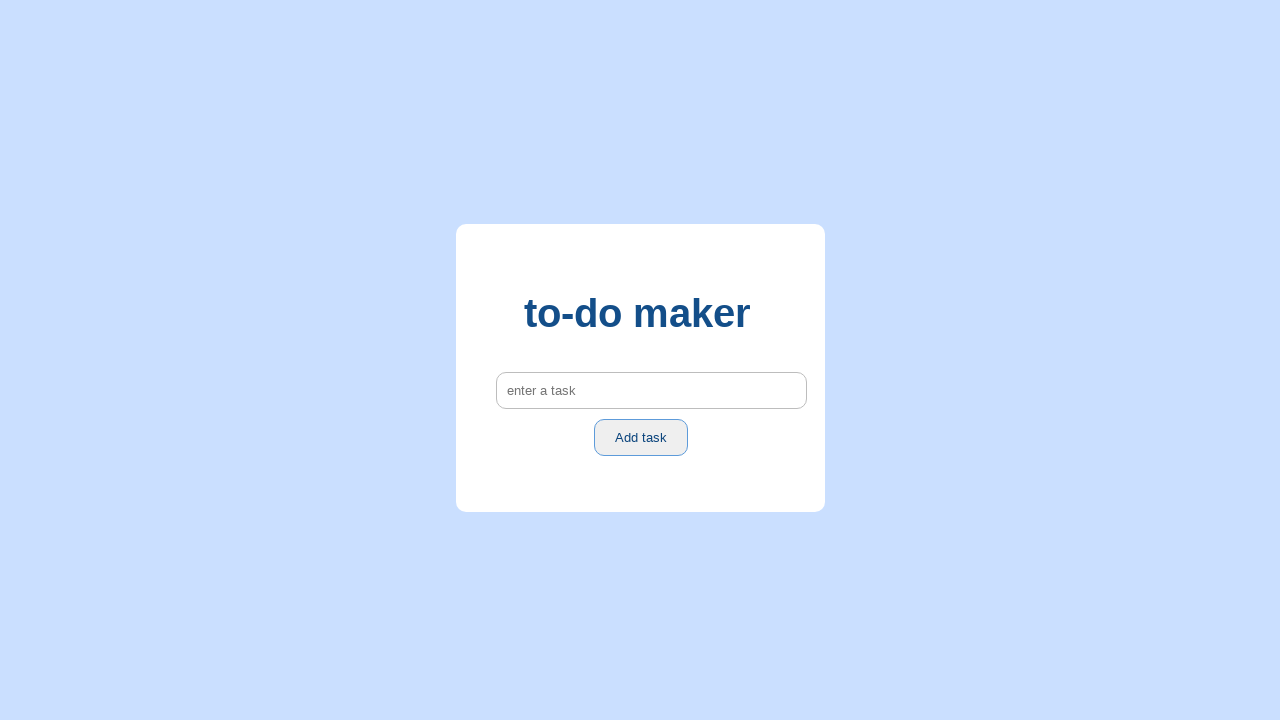

Clicked on the task input field at (651, 391) on internal:attr=[placeholder="enter a task"i]
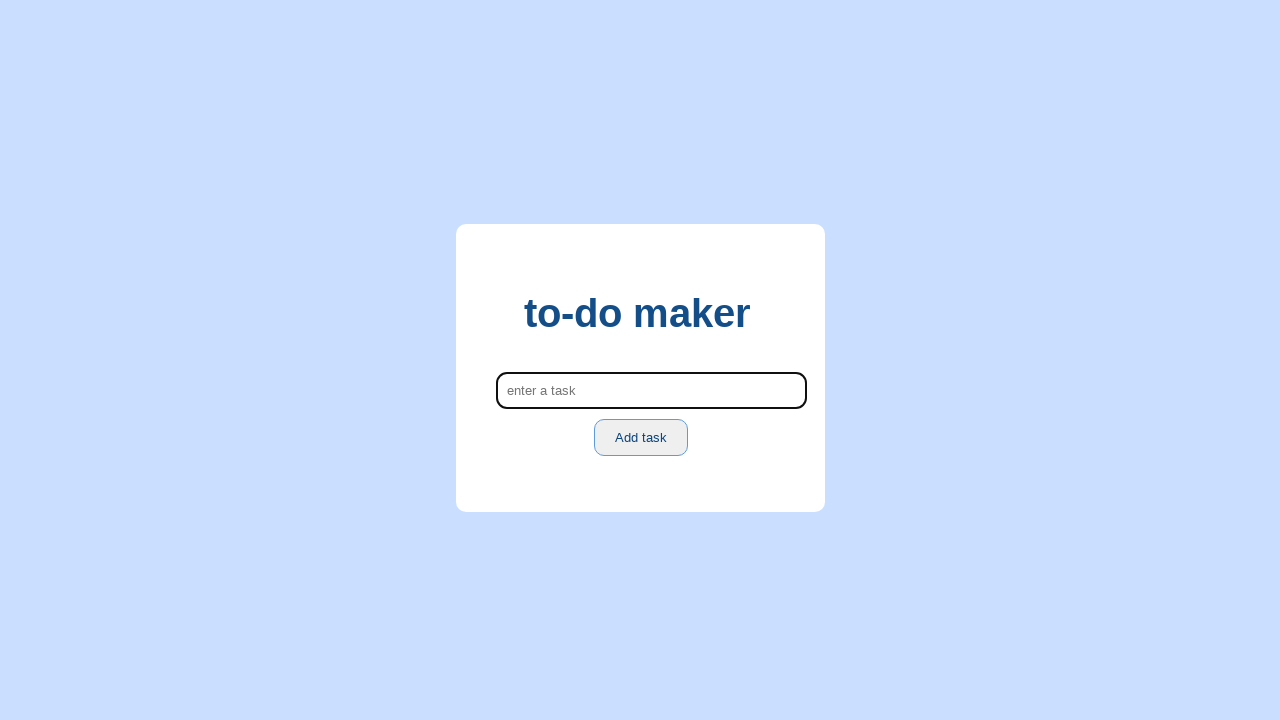

Filled task input with 'Buy groceries' on internal:attr=[placeholder="enter a task"i]
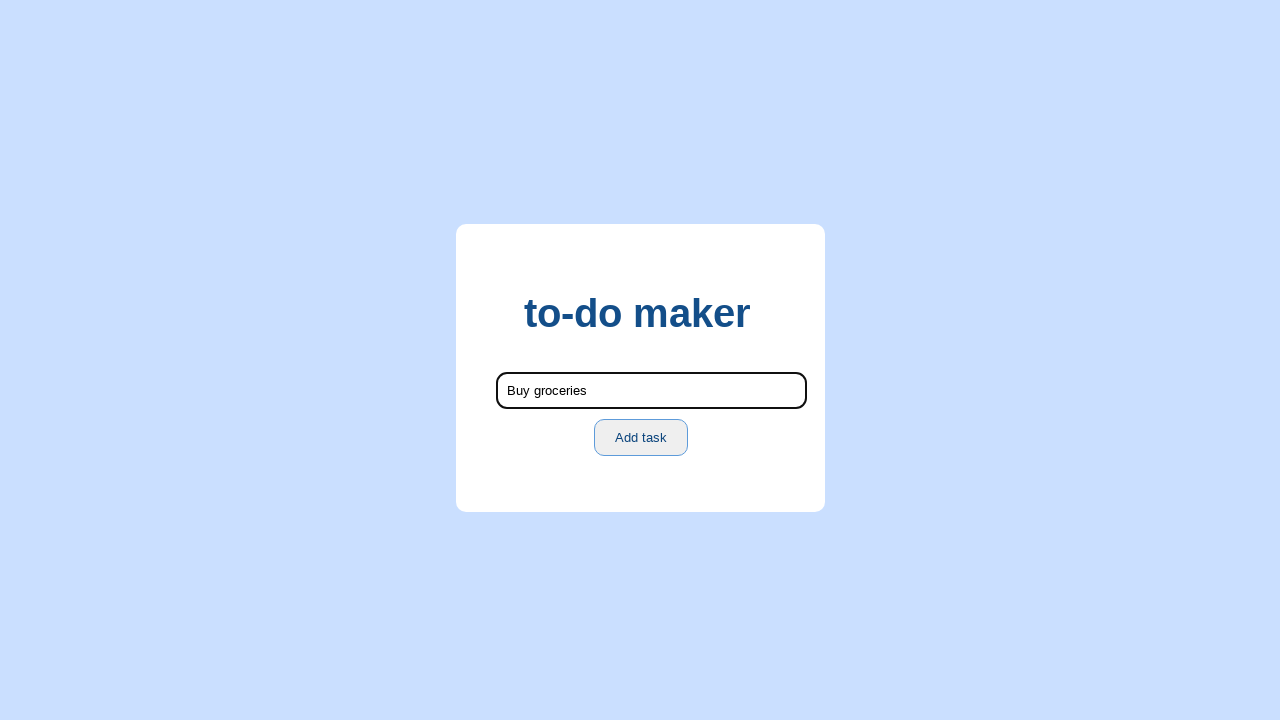

Clicked Add task button to add first task at (641, 438) on internal:role=button[name="Add task"i]
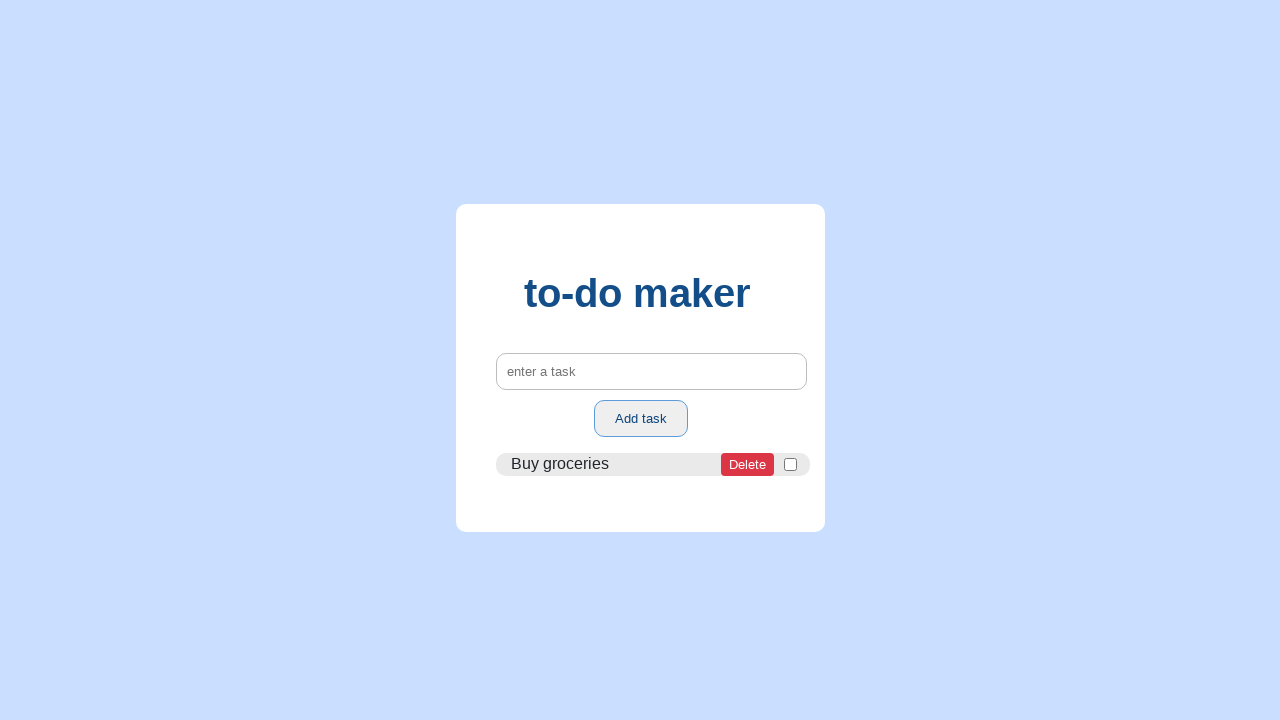

Clicked on the task input field again at (651, 371) on internal:attr=[placeholder="enter a task"i]
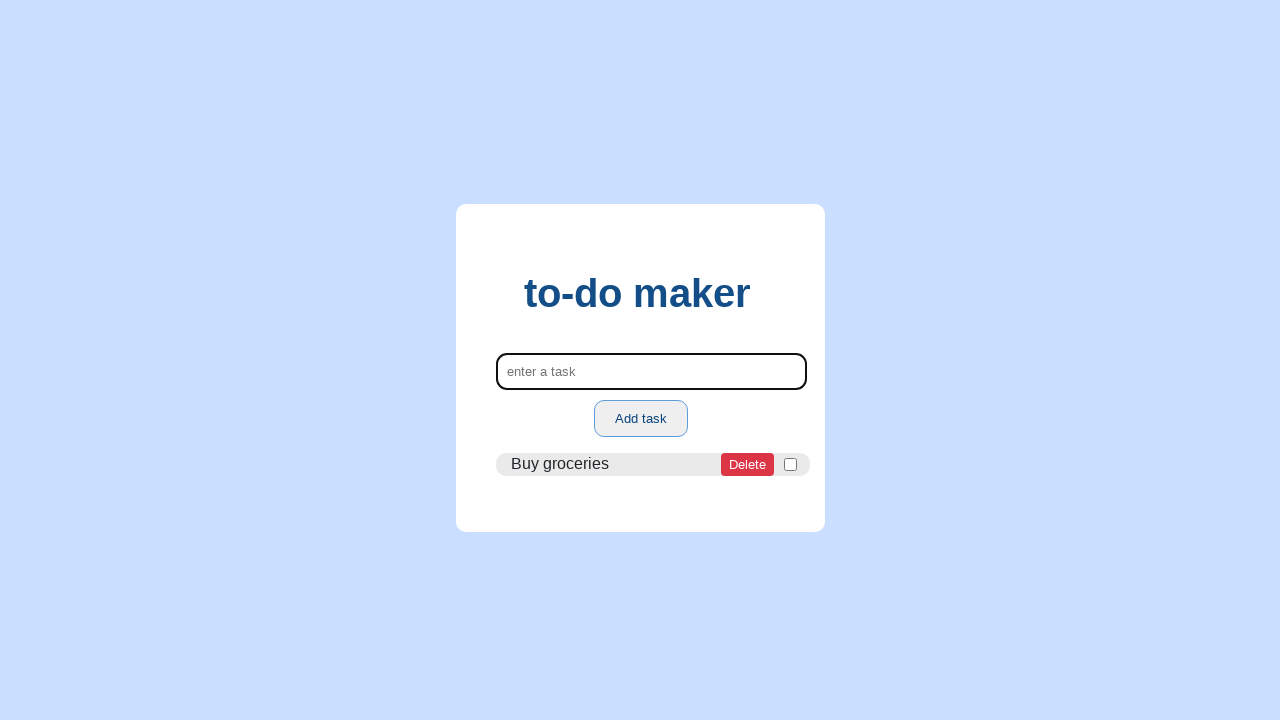

Filled task input with 'Clean the house' on internal:attr=[placeholder="enter a task"i]
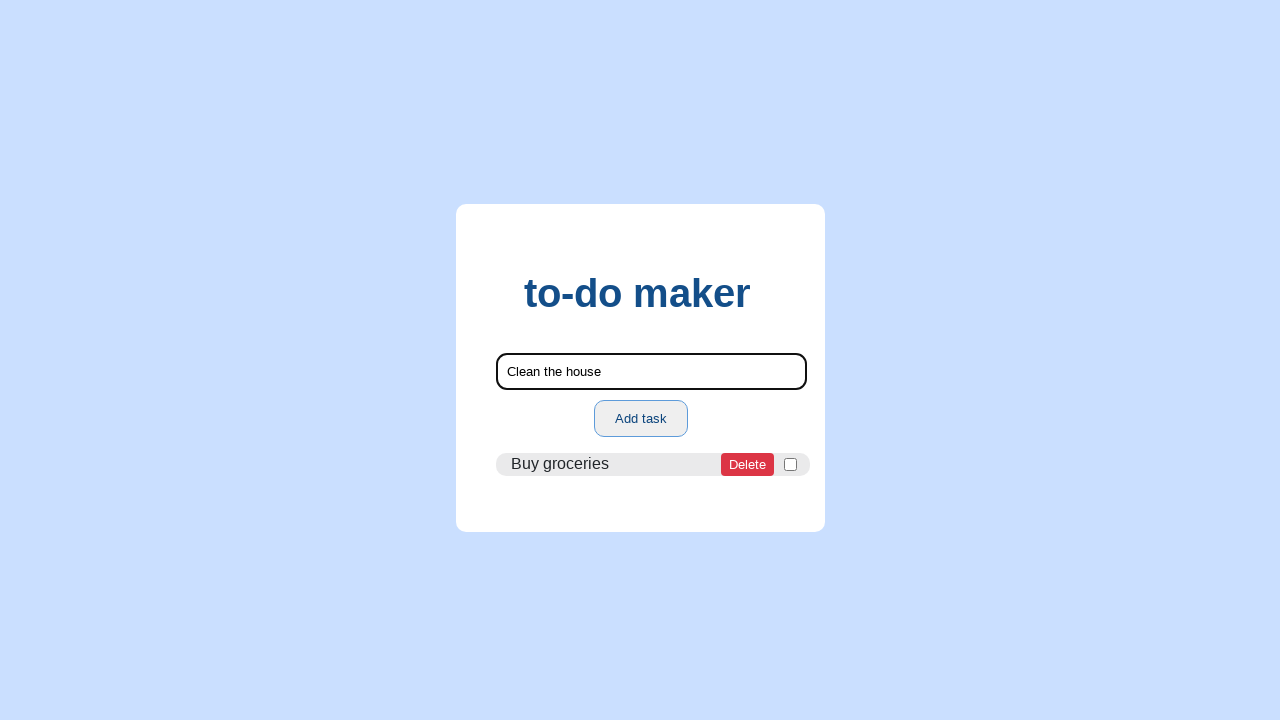

Clicked Add task button to add second task at (641, 418) on internal:role=button[name="Add task"i]
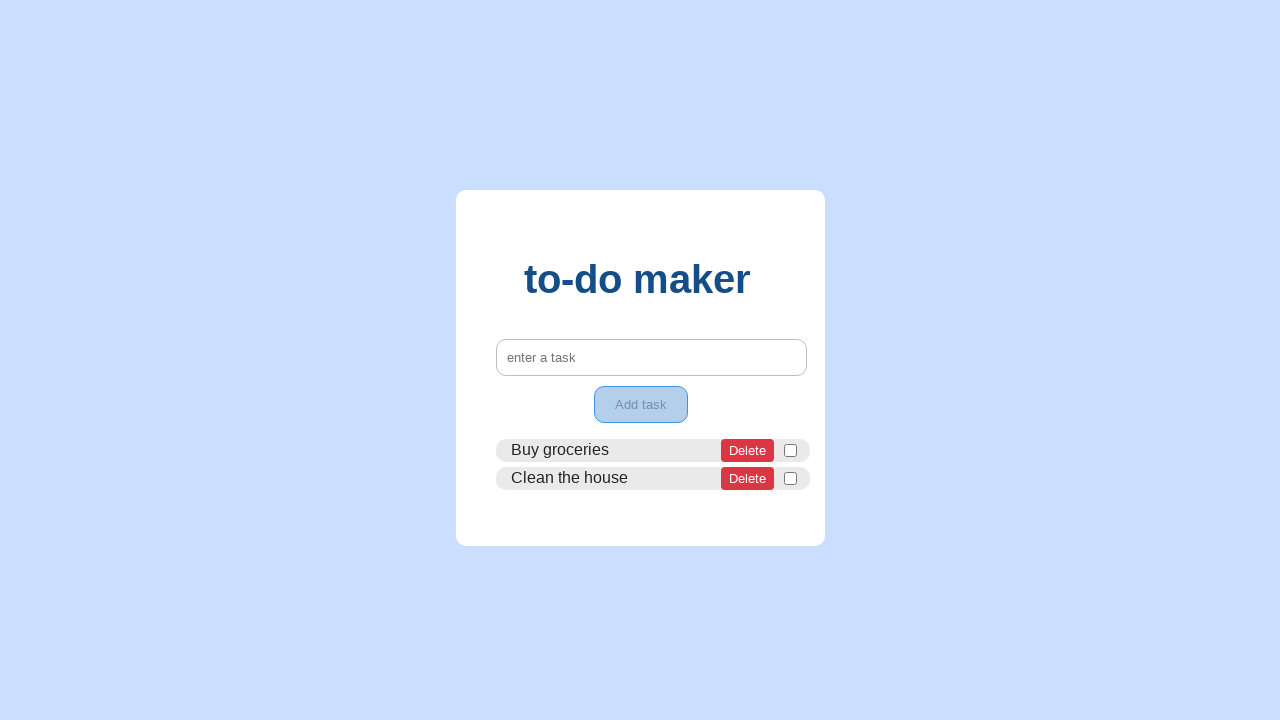

Checked the checkbox for 'Buy groceries' task at (790, 450) on li >> internal:has-text="Buy groceries"i >> internal:role=checkbox
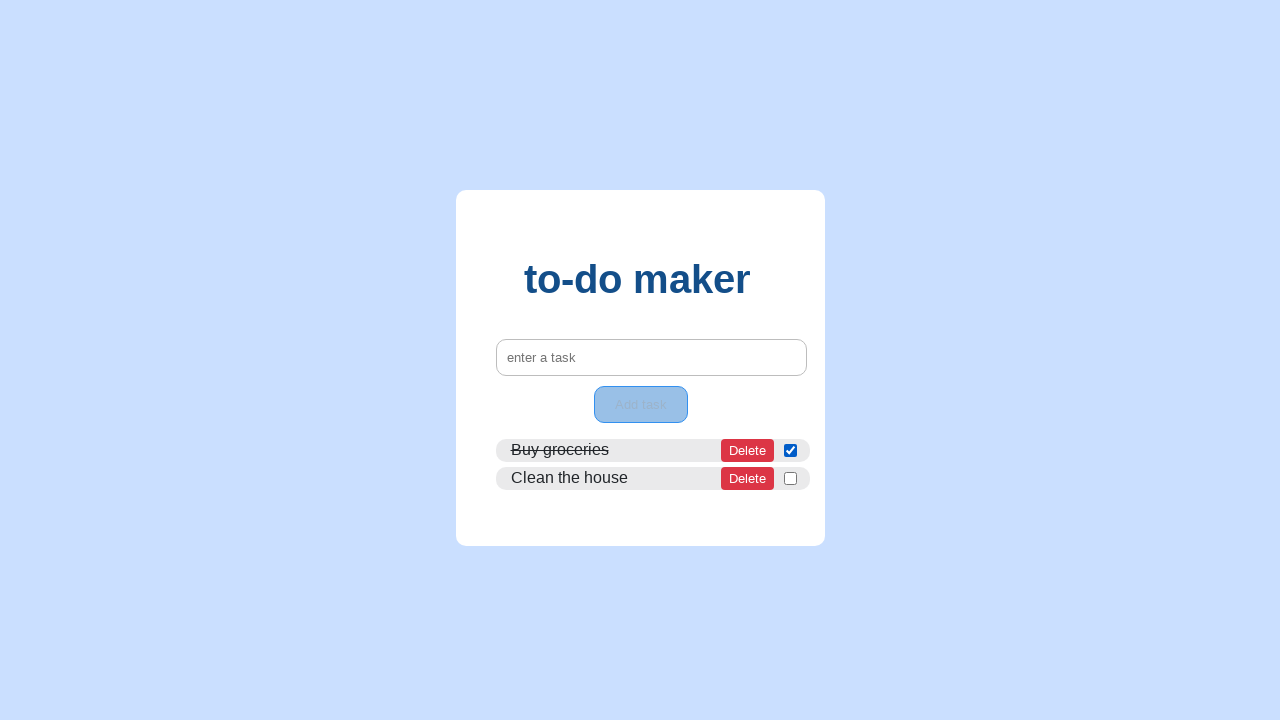

Checked the checkbox for 'Clean the house' task at (790, 478) on li >> internal:has-text="Clean the house"i >> internal:role=checkbox
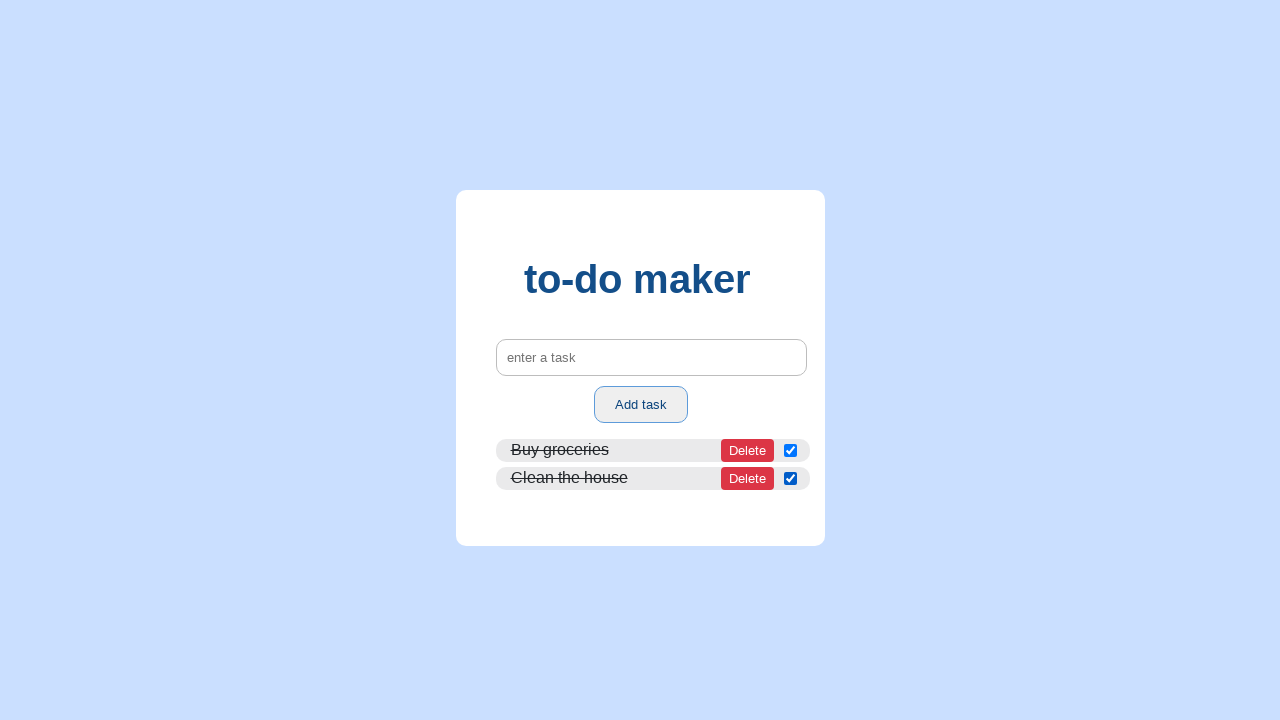

Clicked delete button on 'Buy groceries' task at (747, 450) on li >> internal:has-text="Buy groceries"i >> internal:role=button
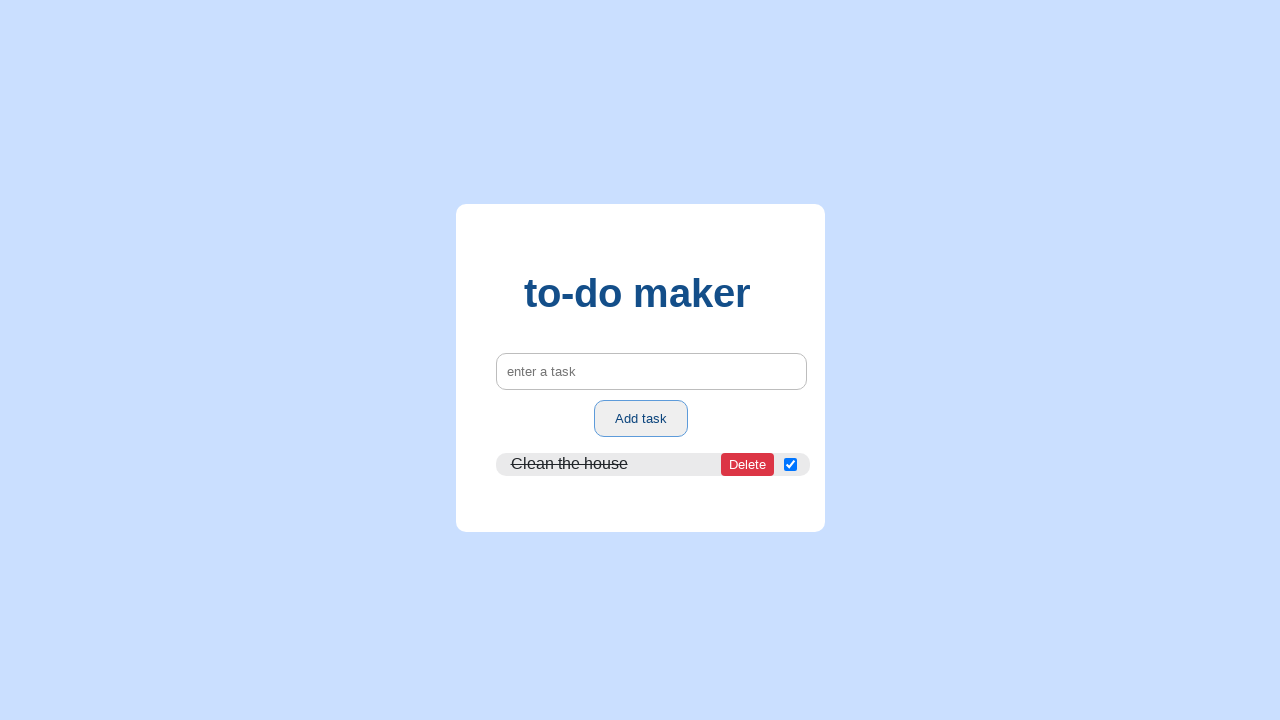

Confirmed deletion by clicking Delete button at (747, 464) on internal:role=button[name="Delete"i]
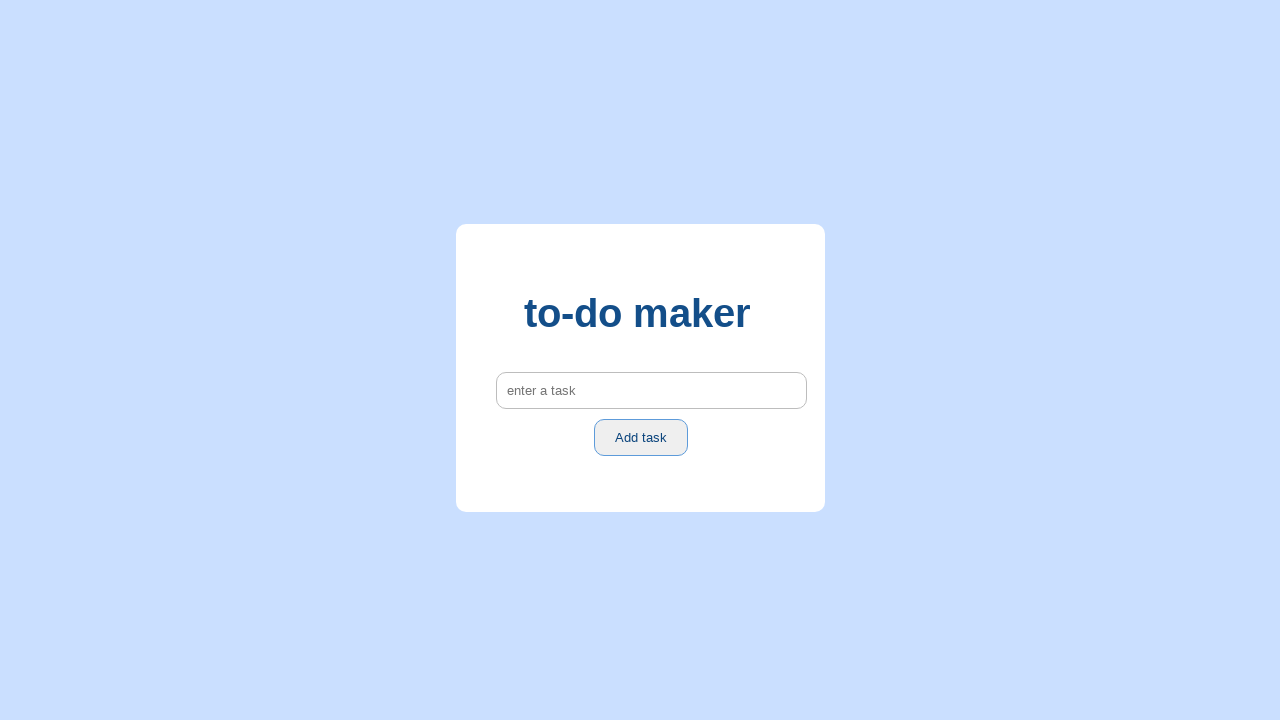

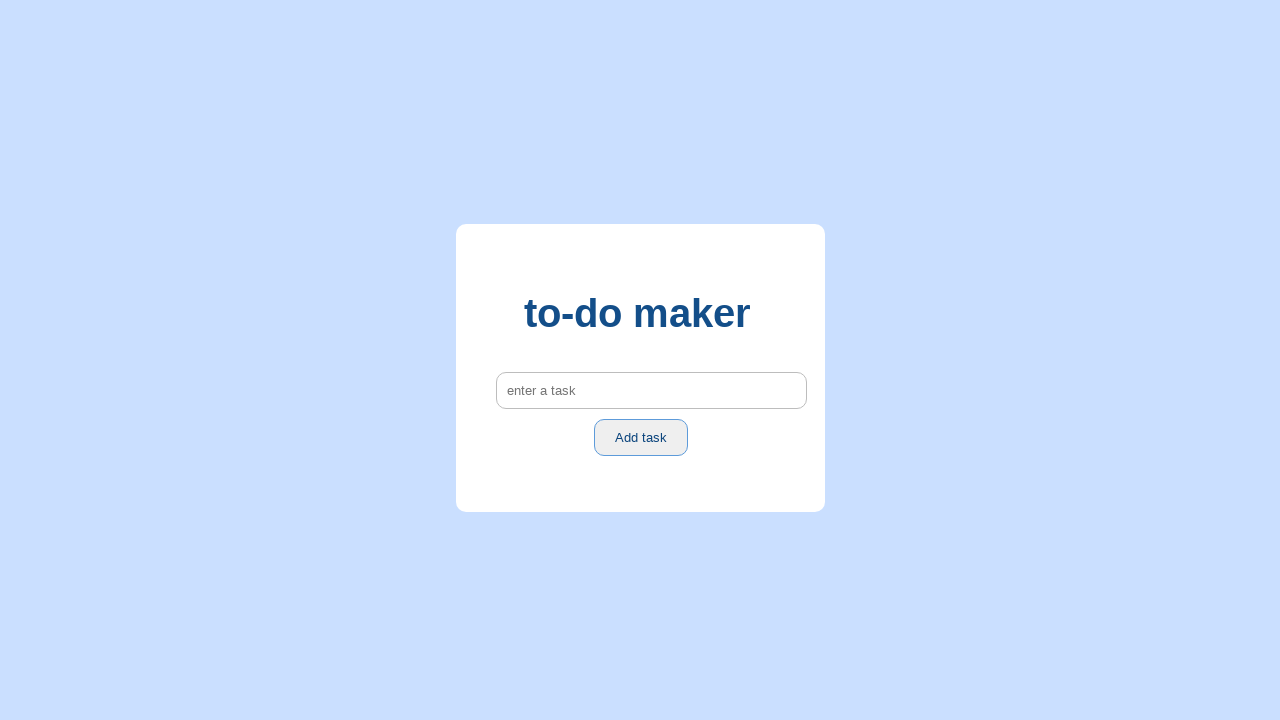